Tests that other controls are hidden when editing a todo item.

Starting URL: https://demo.playwright.dev/todomvc

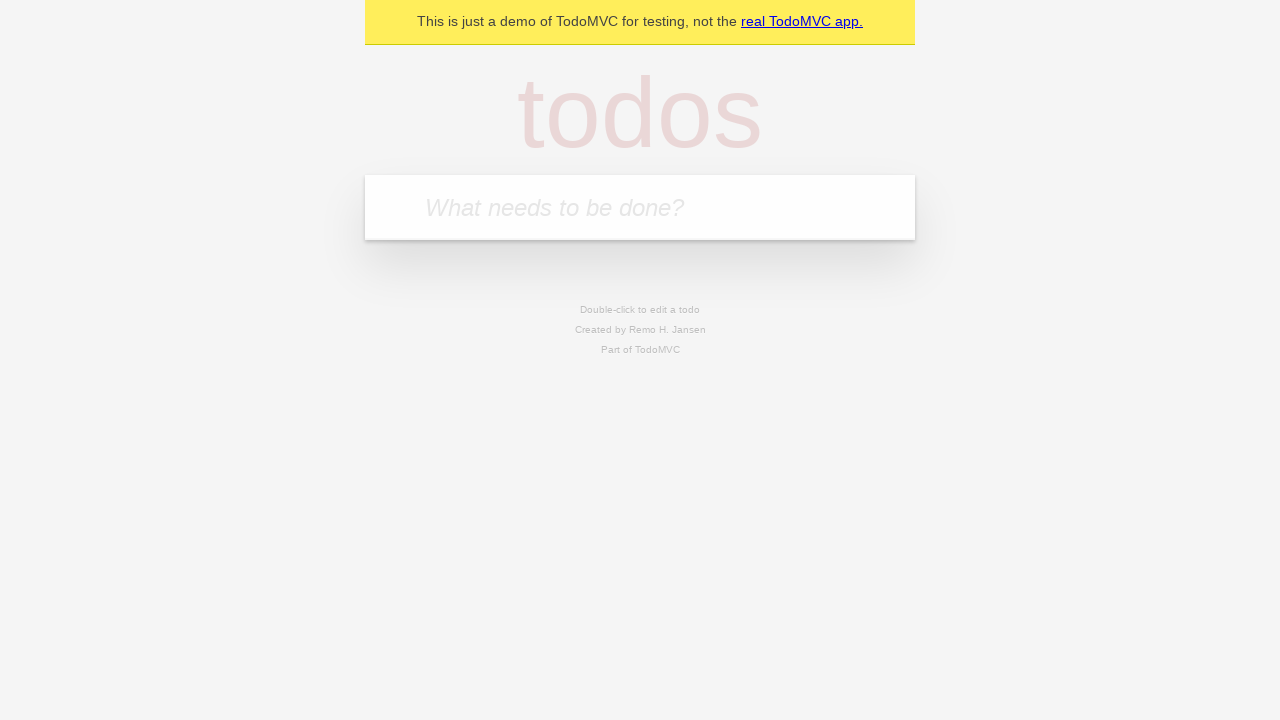

Filled input with first todo item 'buy some cheese' on internal:attr=[placeholder="What needs to be done?"i]
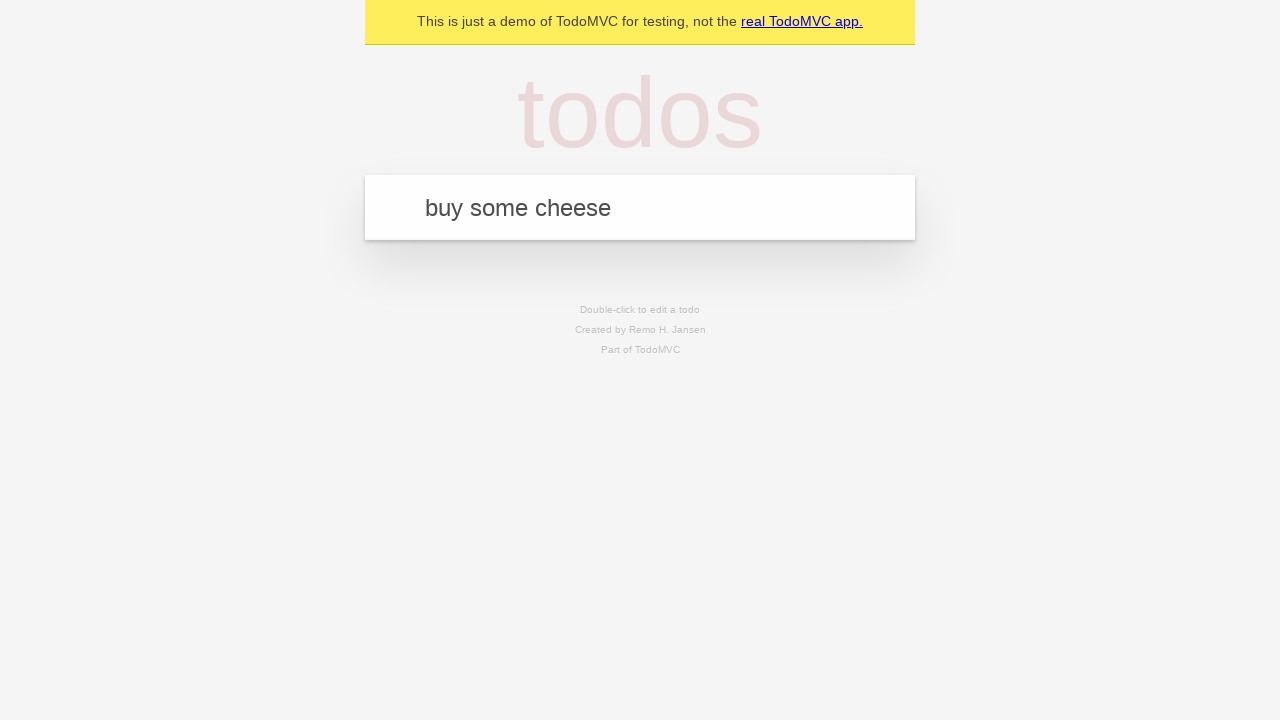

Pressed Enter to create first todo item on internal:attr=[placeholder="What needs to be done?"i]
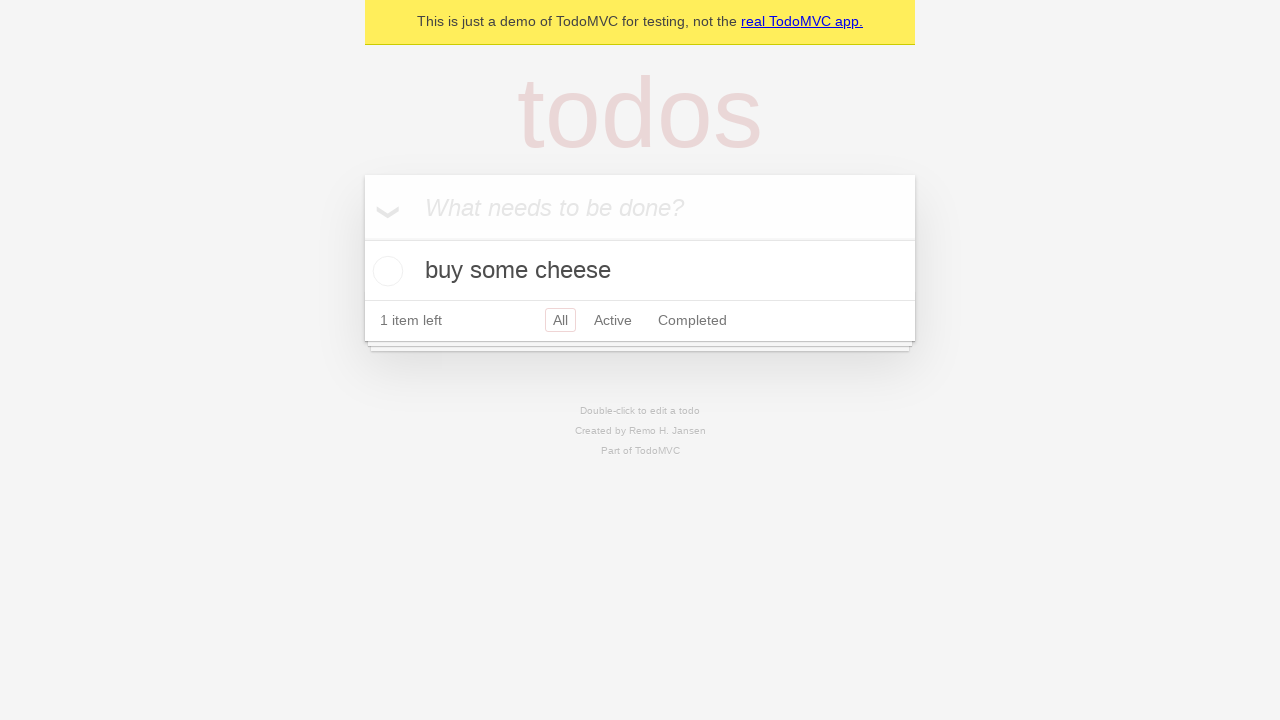

Filled input with second todo item 'feed the cat' on internal:attr=[placeholder="What needs to be done?"i]
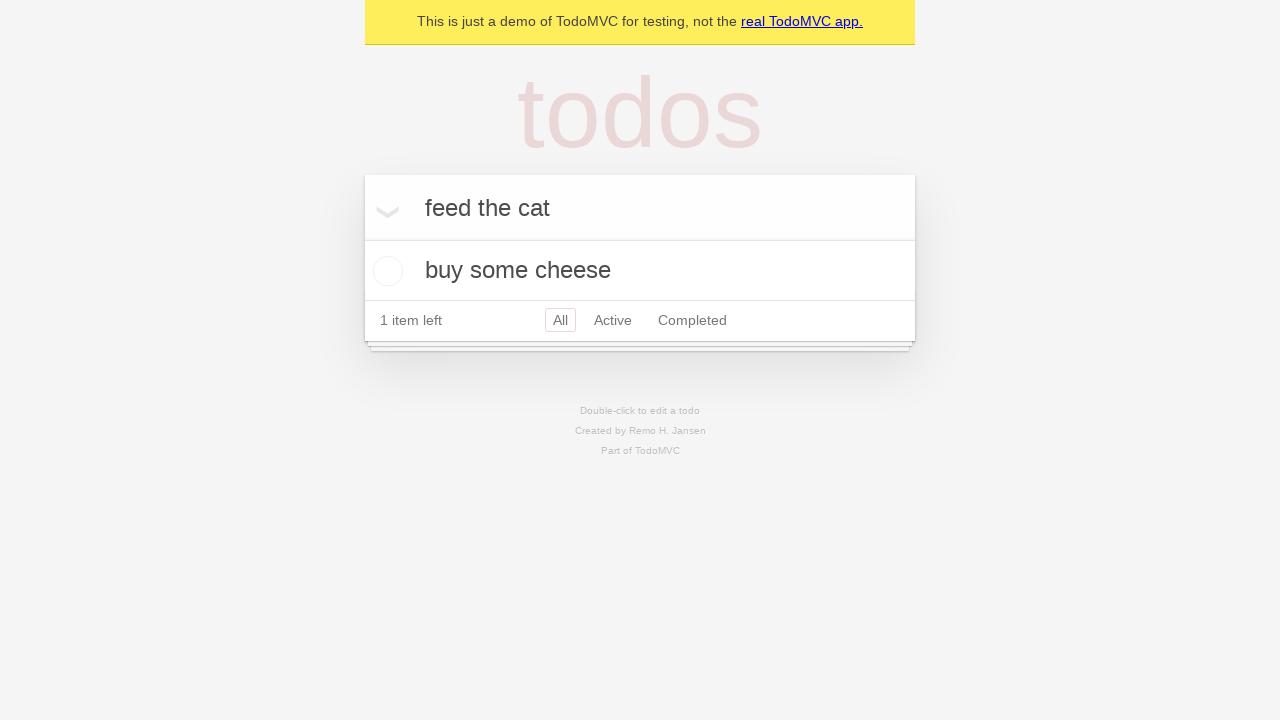

Pressed Enter to create second todo item on internal:attr=[placeholder="What needs to be done?"i]
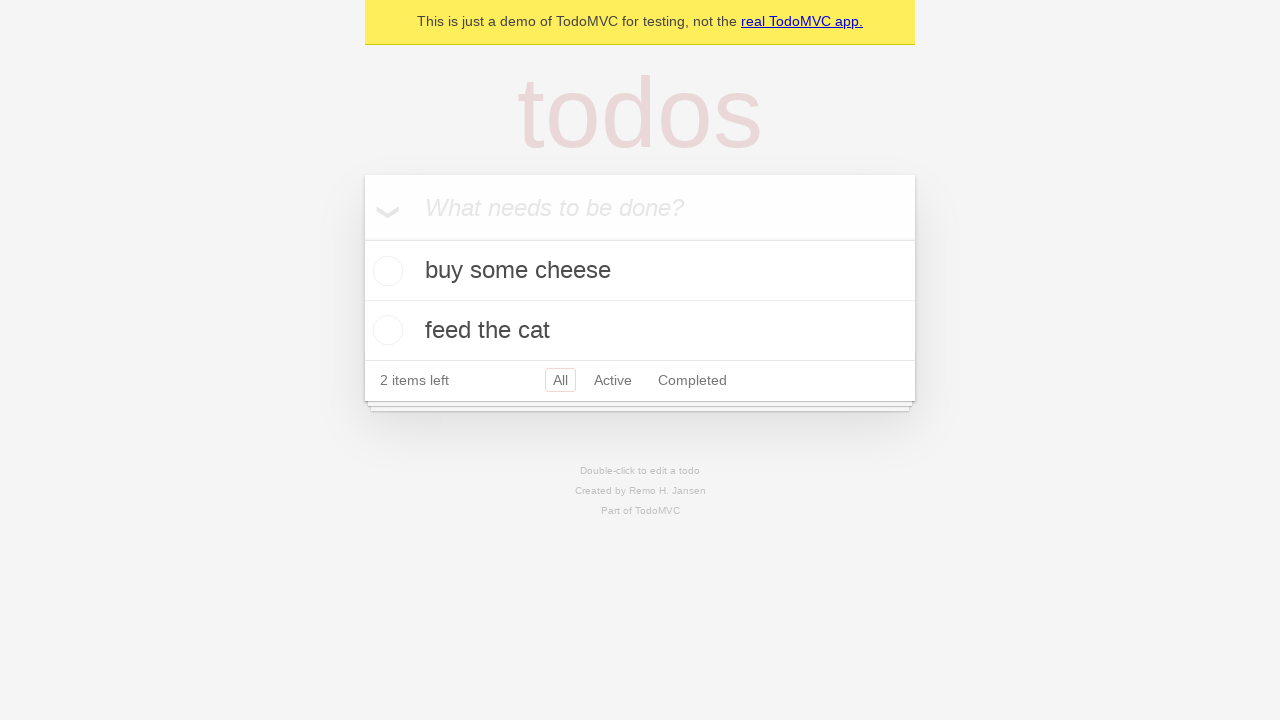

Filled input with third todo item 'book a doctors appointment' on internal:attr=[placeholder="What needs to be done?"i]
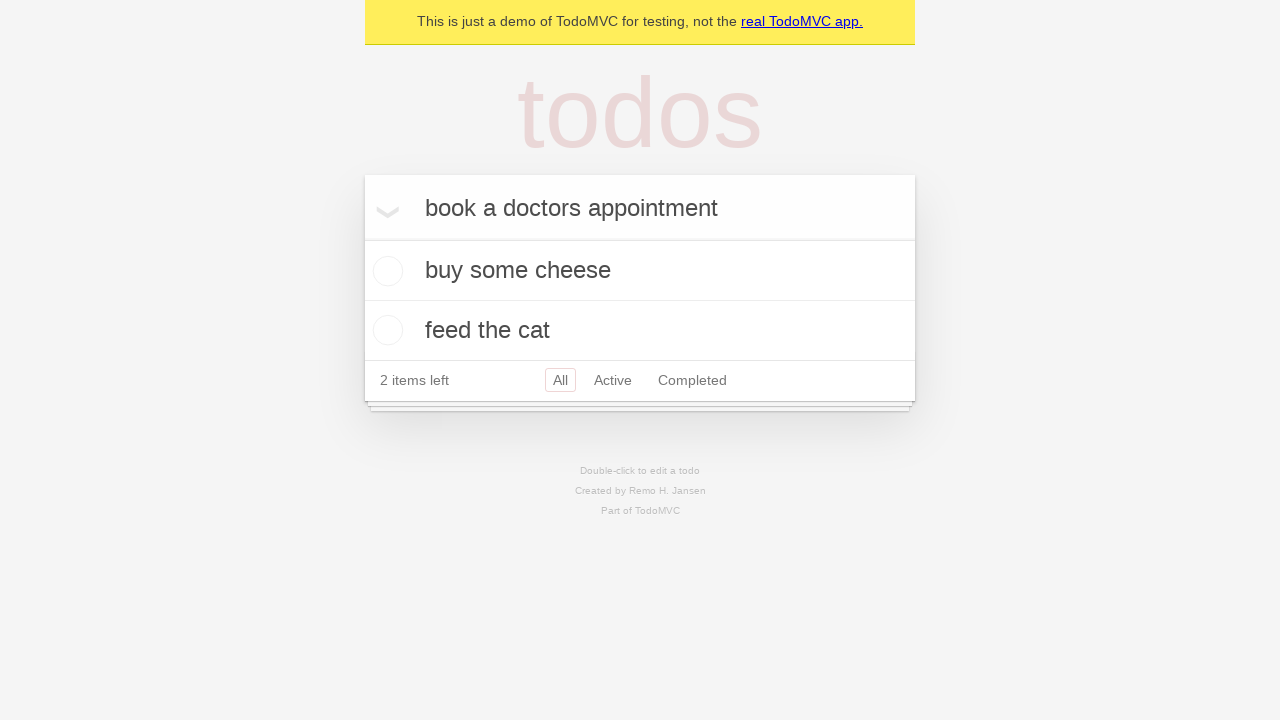

Pressed Enter to create third todo item on internal:attr=[placeholder="What needs to be done?"i]
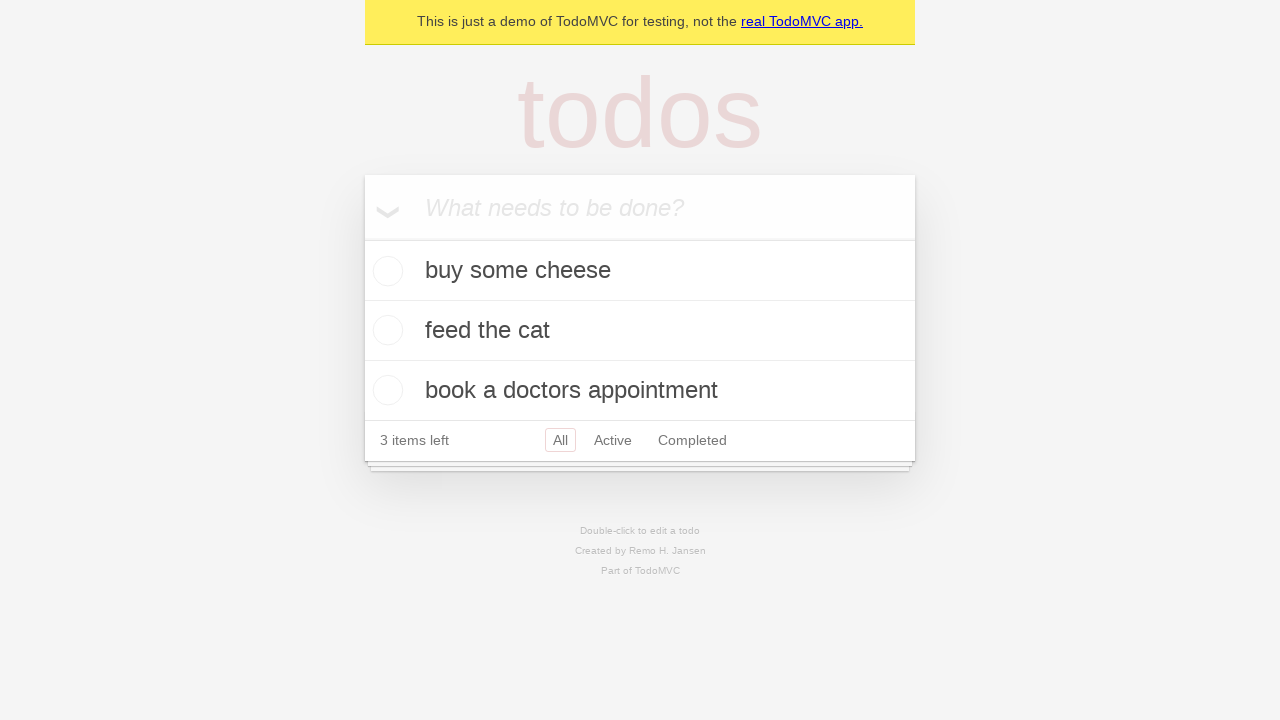

Double-clicked second todo item to enter edit mode at (640, 331) on internal:testid=[data-testid="todo-item"s] >> nth=1
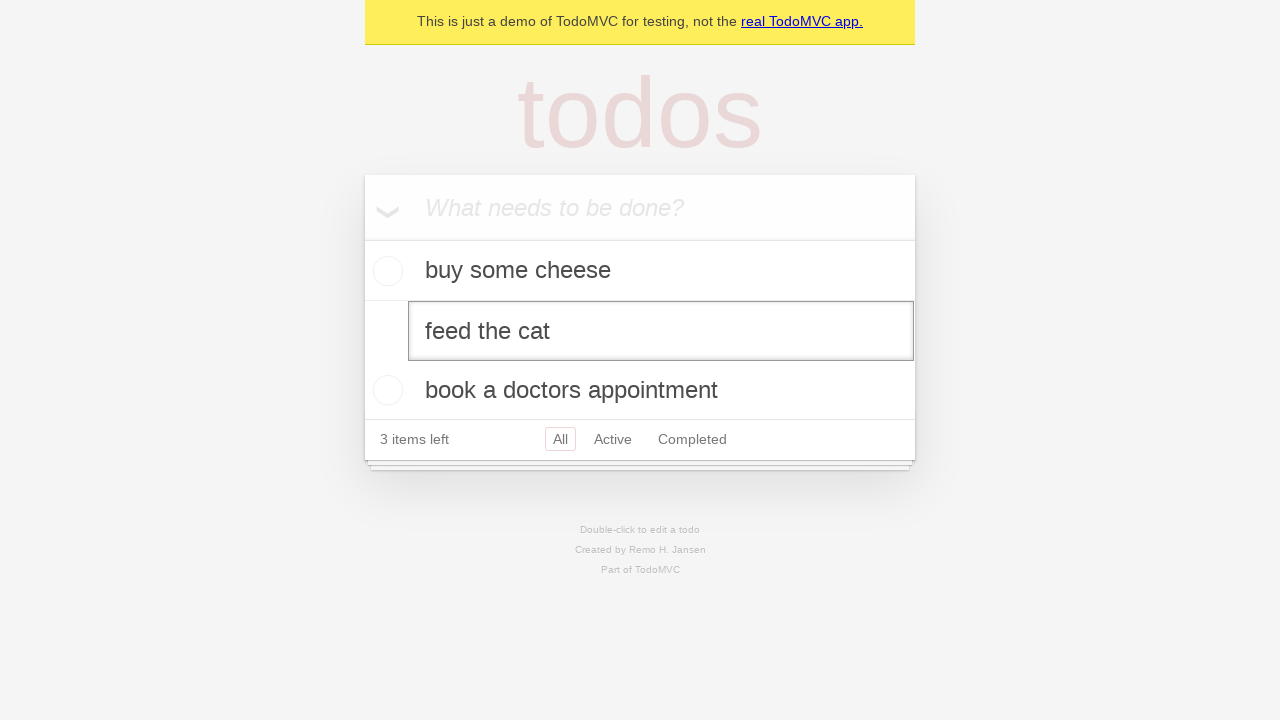

Edit textbox became visible for the second todo item
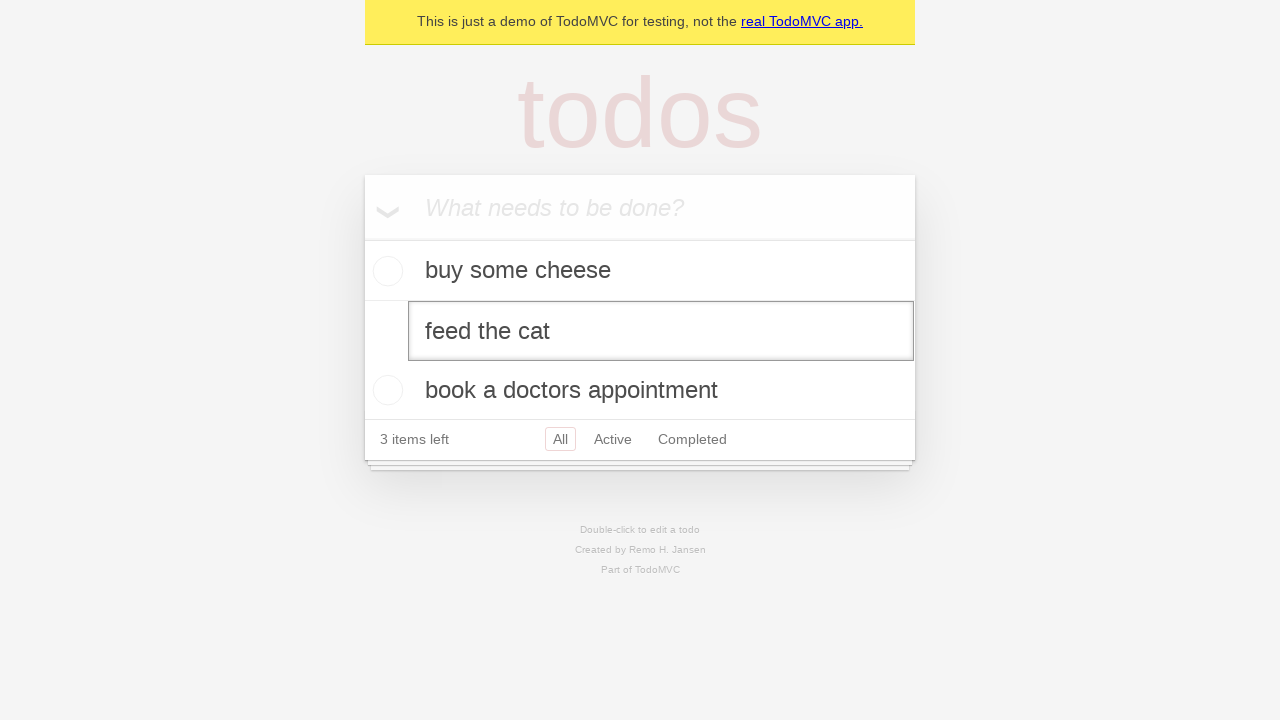

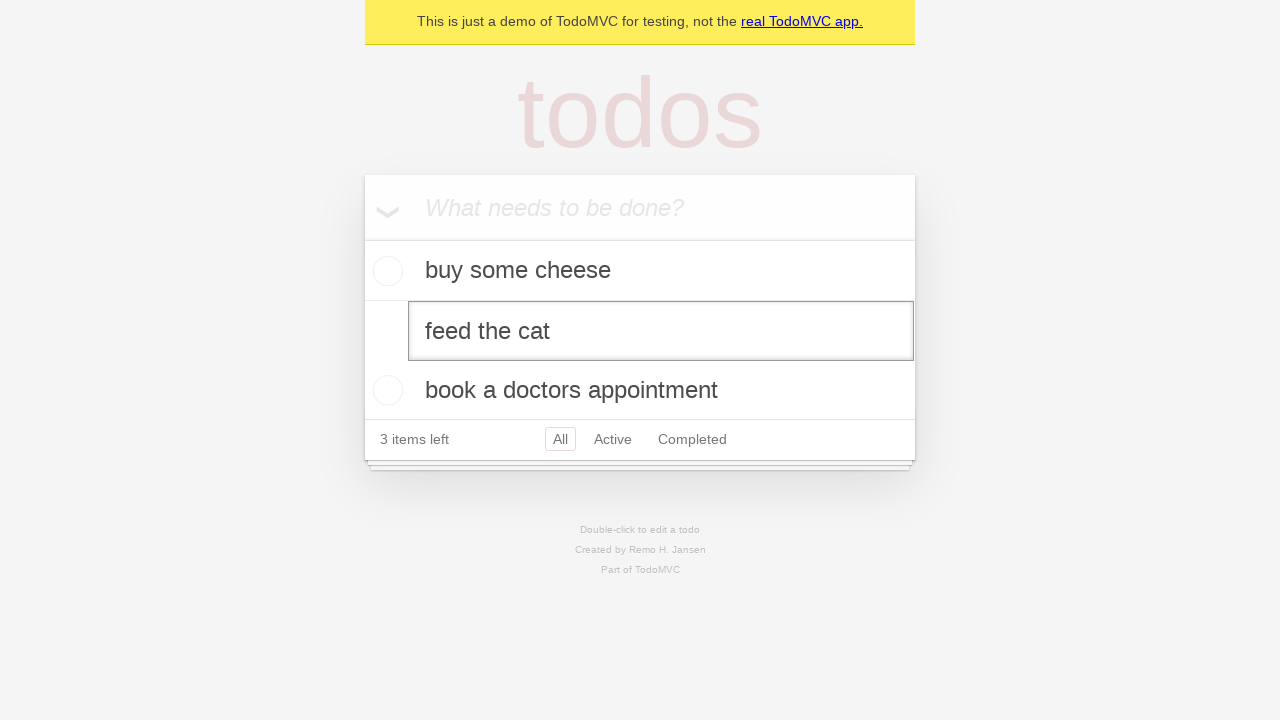